Tests customer creation in a banking application by filling out first name, last name, and postal code fields, submitting the form, and verifying the success alert message.

Starting URL: https://www.globalsqa.com/angularJs-protractor/BankingProject/#/manager/addCust

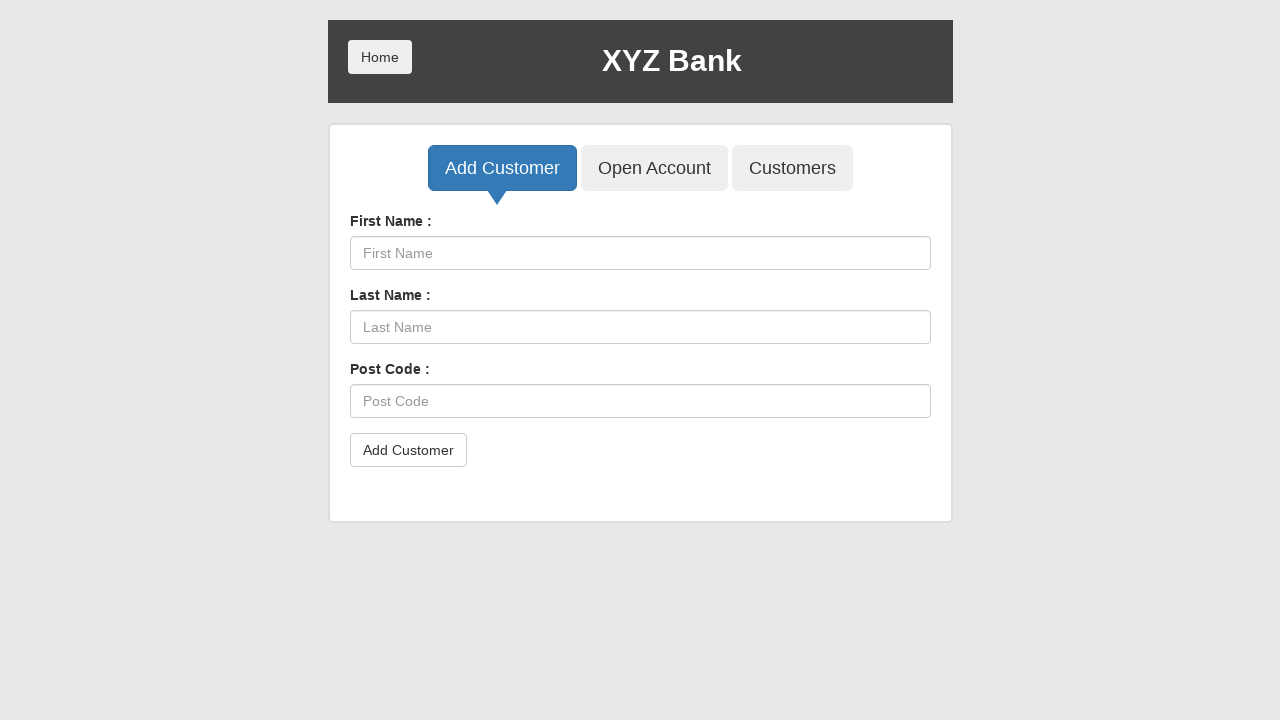

Waited for first name input field to be visible
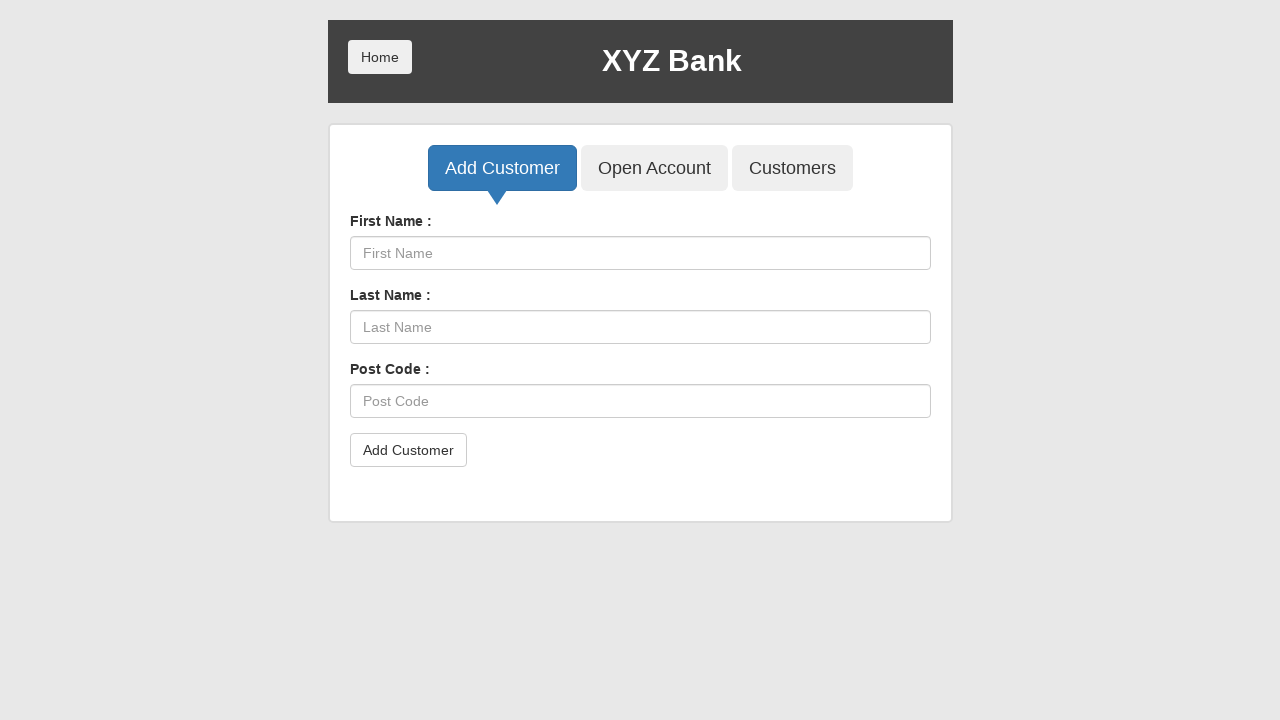

Filled first name field with 'Test' on input[ng-model="fName"]
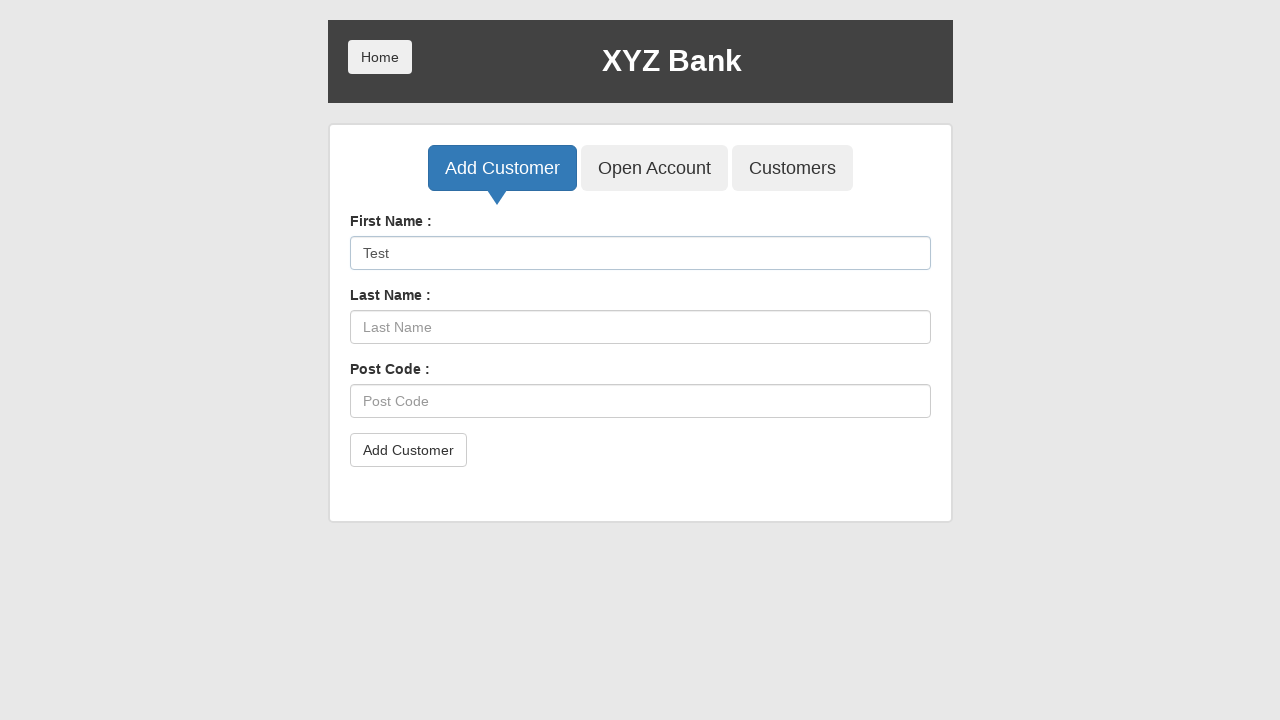

Filled last name field with 'TestL1' on input[ng-model="lName"]
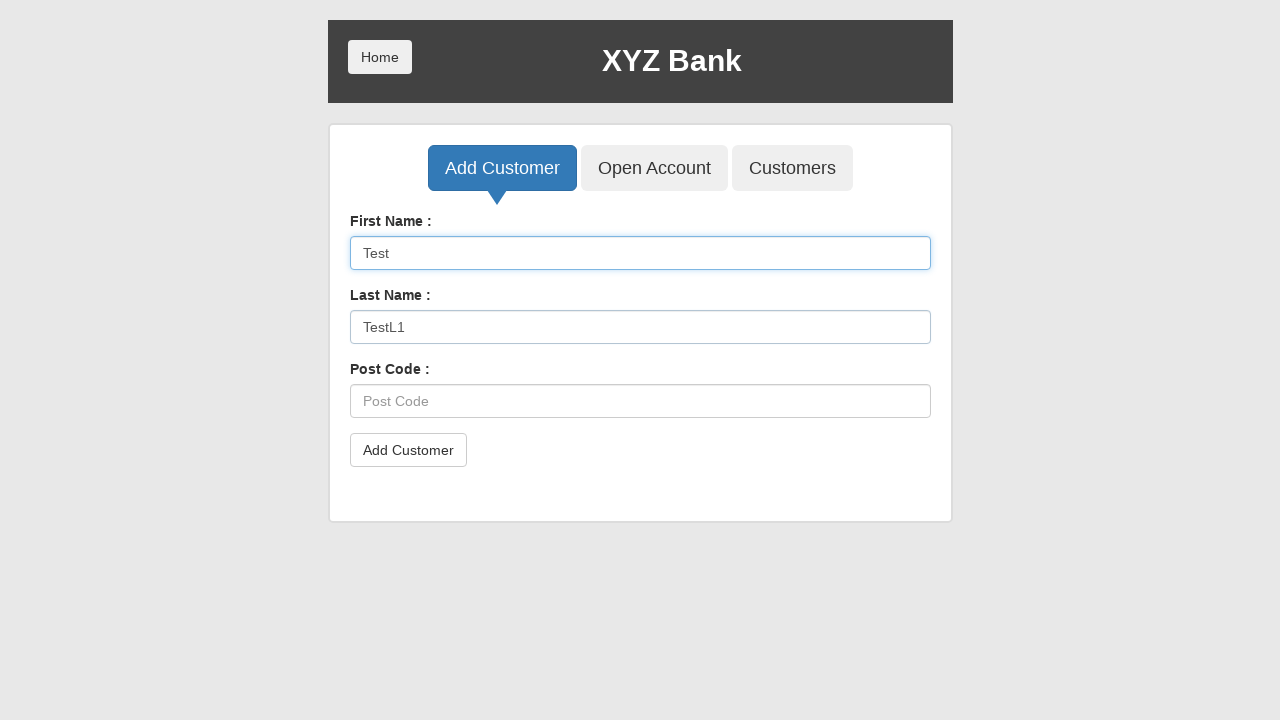

Filled postal code field with '36000' on input[ng-model="postCd"]
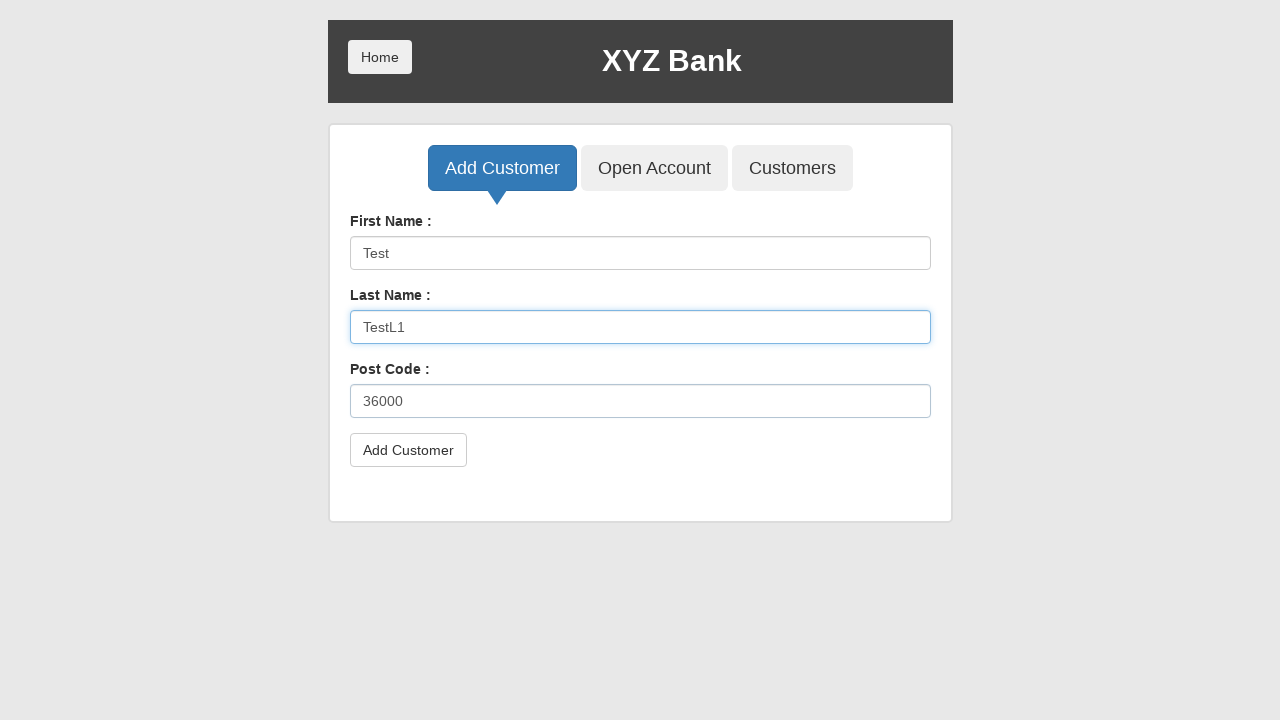

Clicked submit button to create customer at (408, 450) on button[type="submit"]
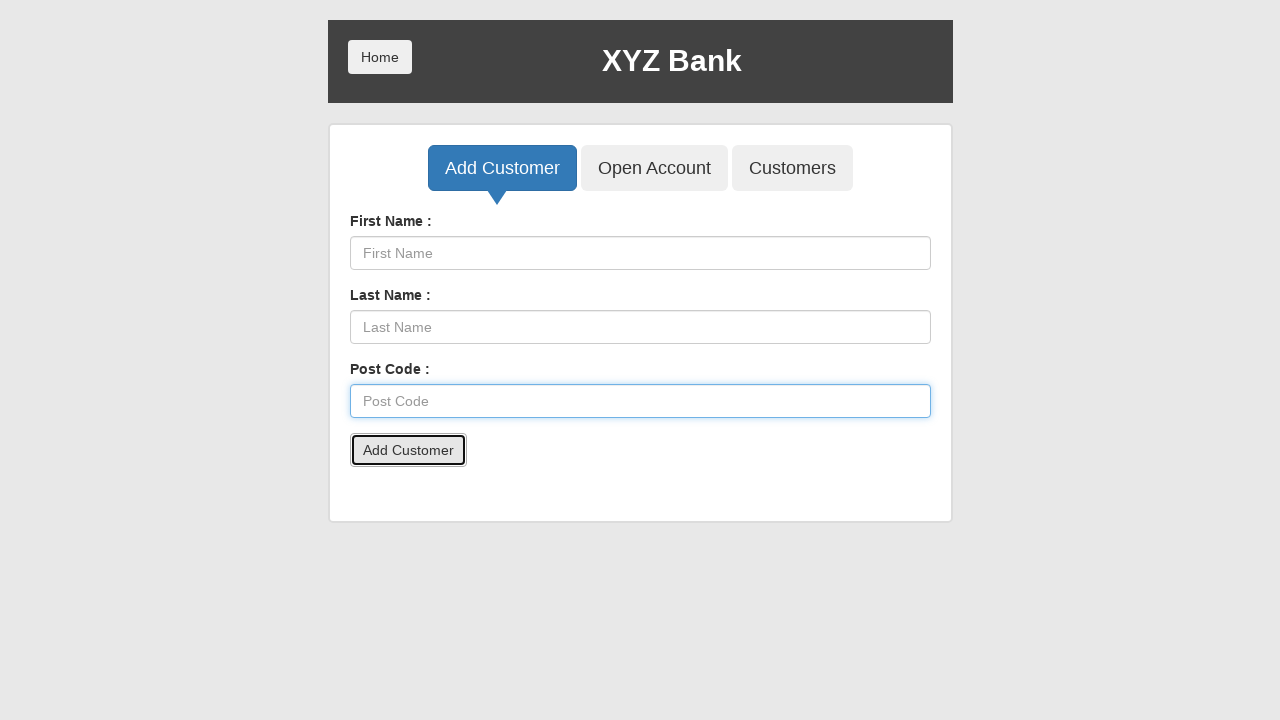

Accepted success alert dialog
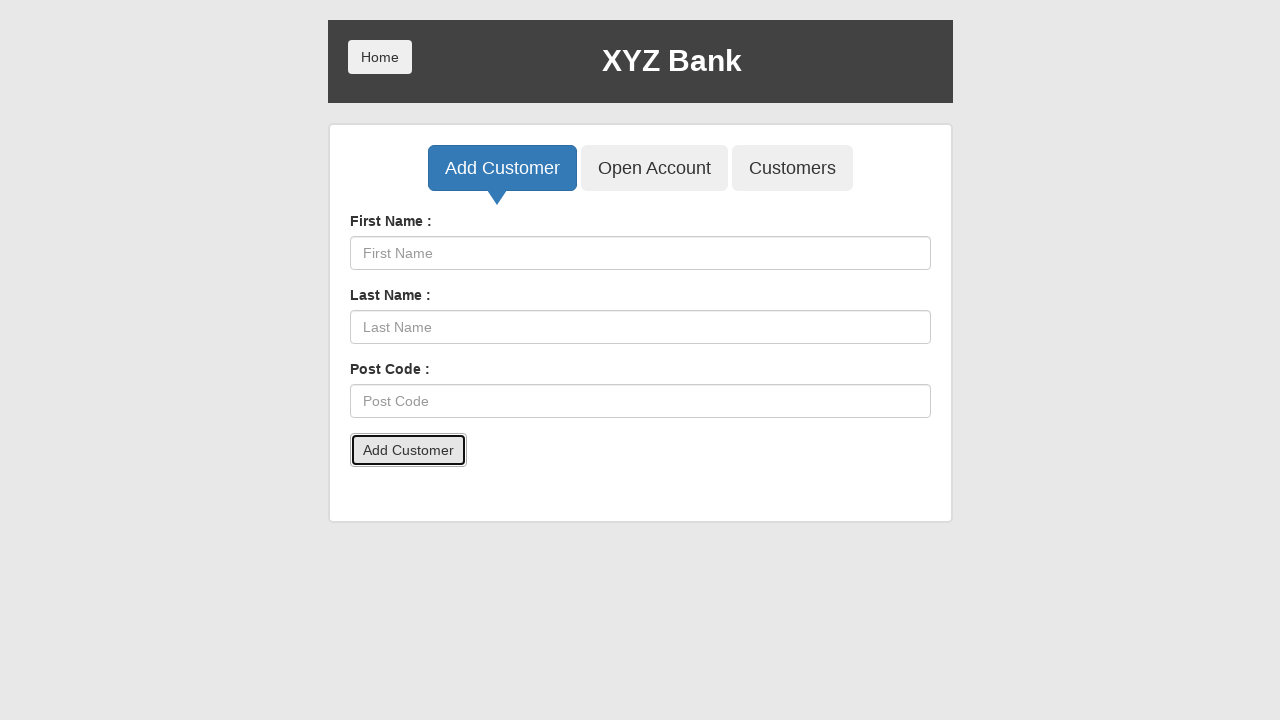

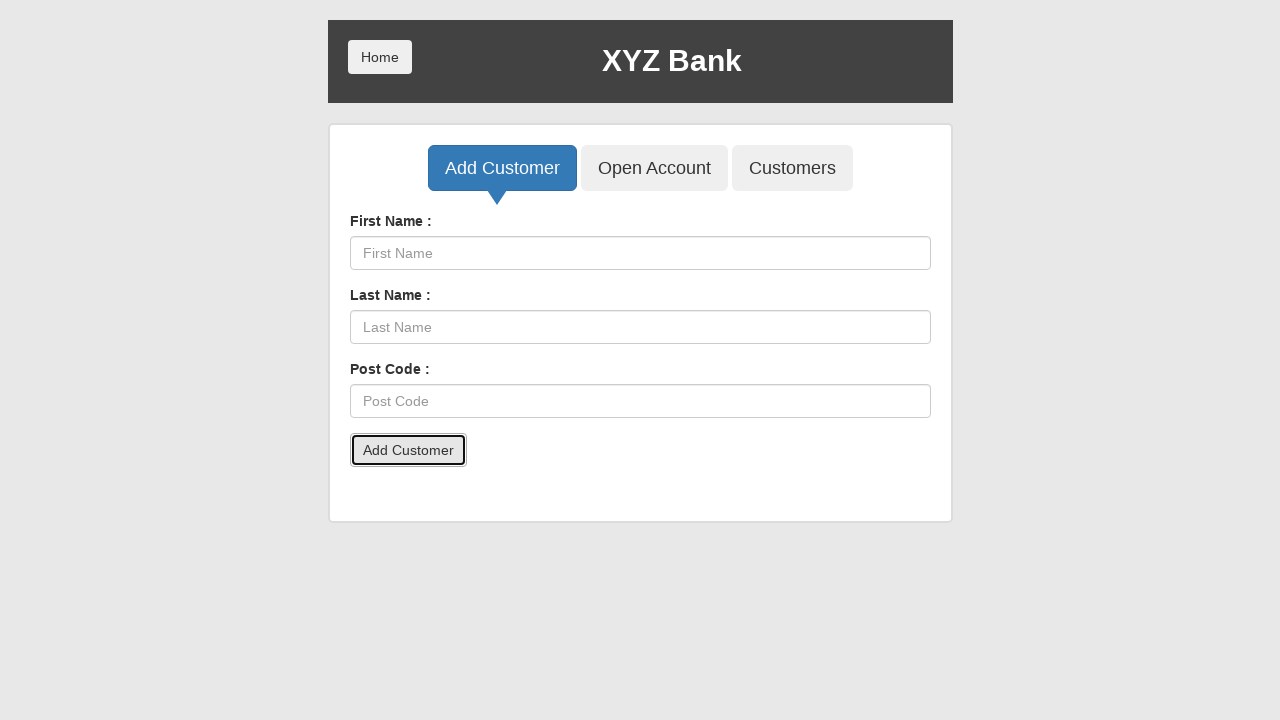